Tests checkbox functionality by clicking to select and deselect a checkbox, verifying its state, and counting total checkboxes

Starting URL: https://rahulshettyacademy.com/AutomationPractice/

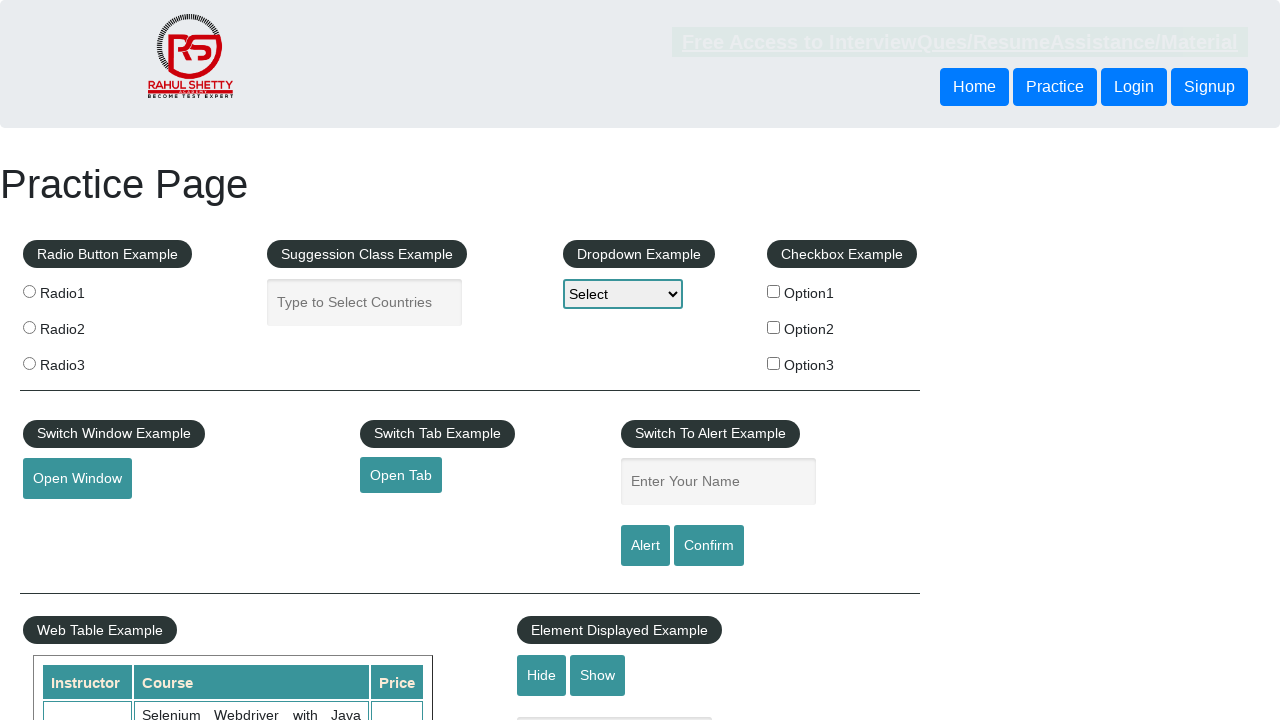

Clicked checkbox #checkBoxOption1 to select it at (774, 291) on #checkBoxOption1
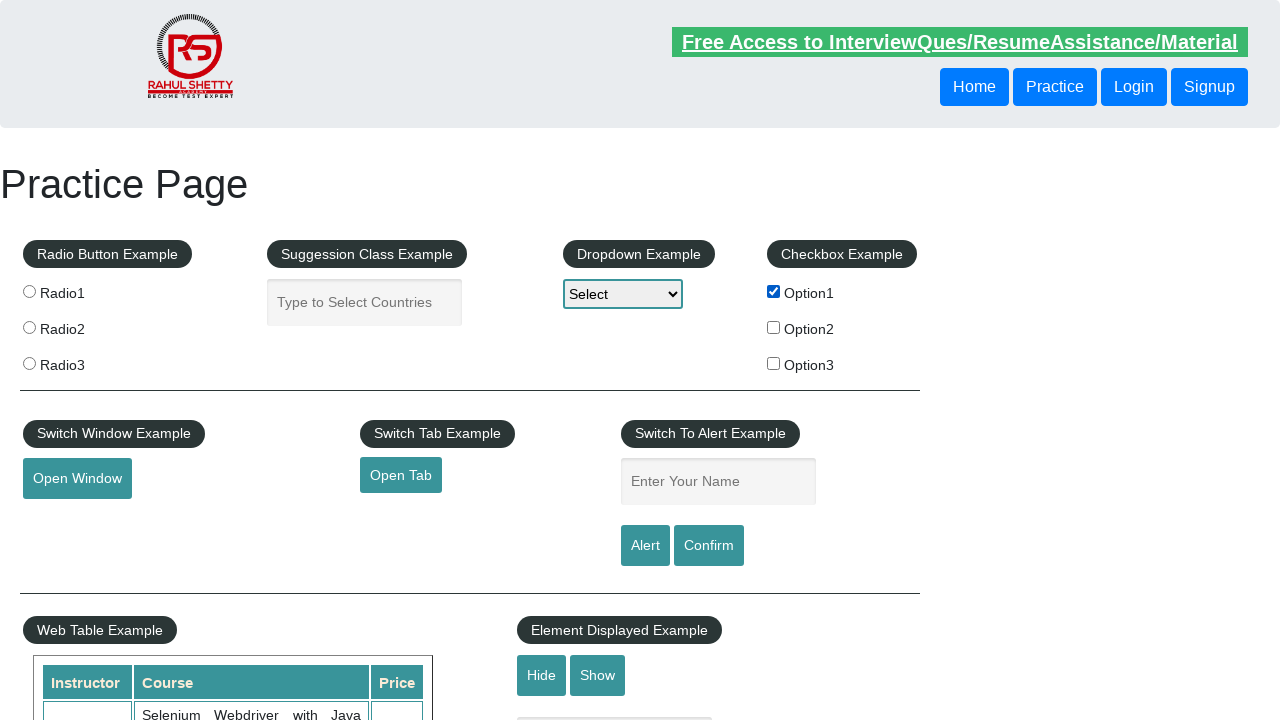

Verified that checkbox #checkBoxOption1 is selected
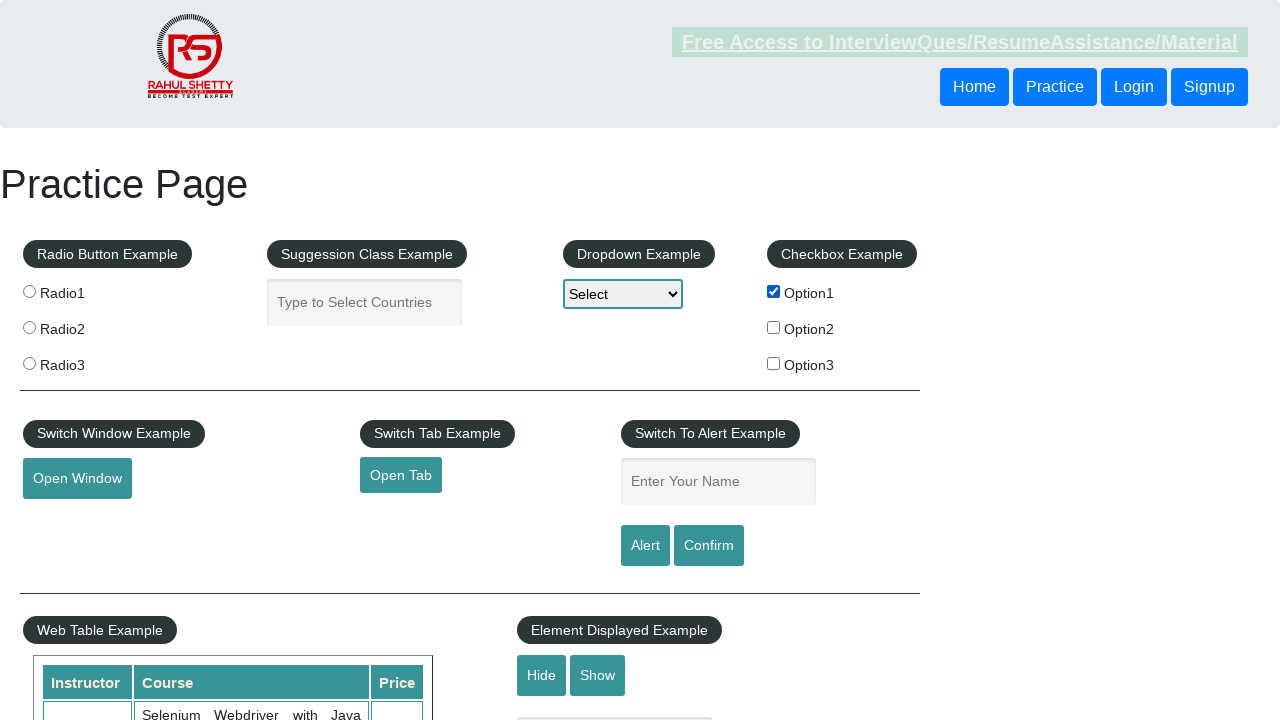

Clicked checkbox #checkBoxOption1 to deselect it at (774, 291) on #checkBoxOption1
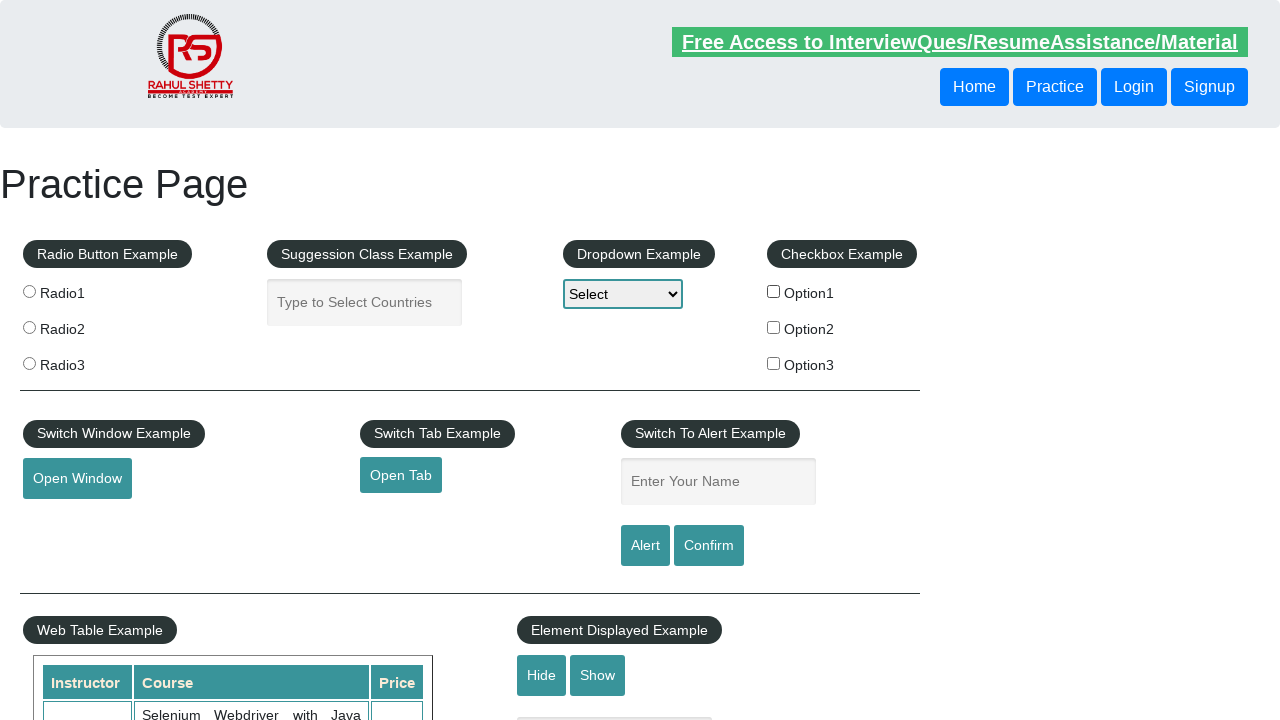

Verified that checkbox #checkBoxOption1 is deselected
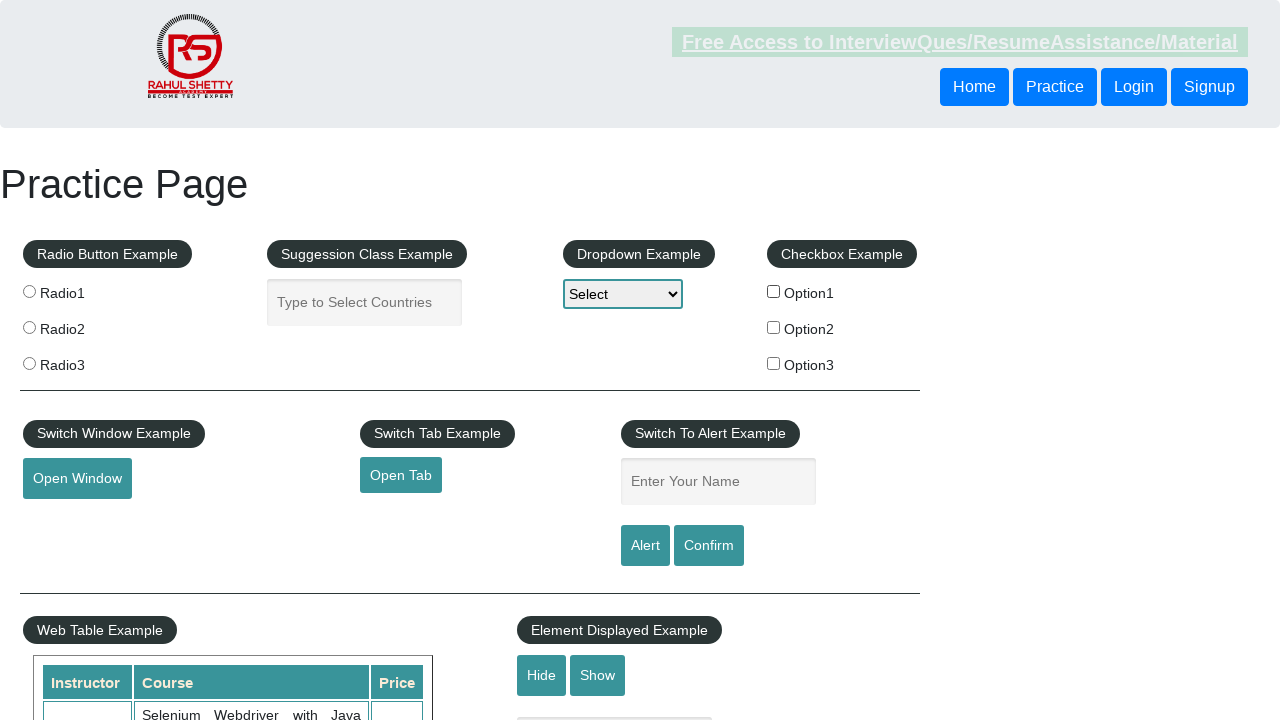

Located all checkboxes in the Checkbox Example section
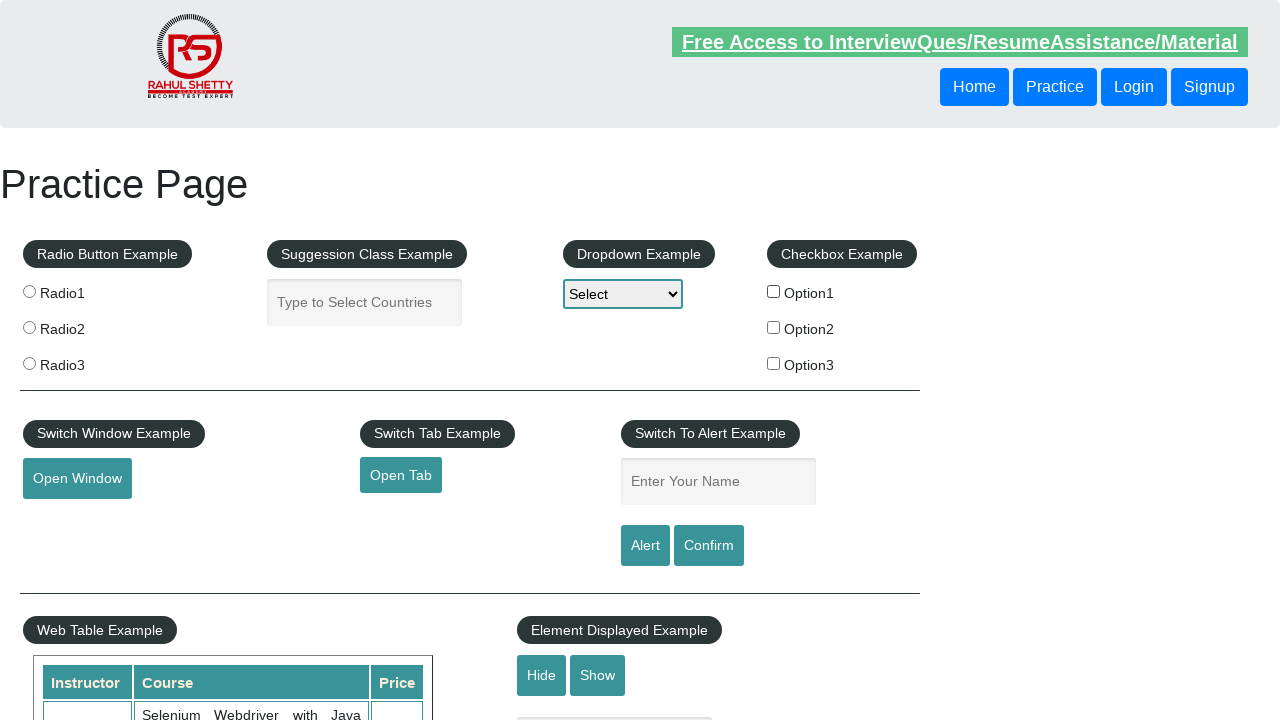

Counted total checkboxes: 3
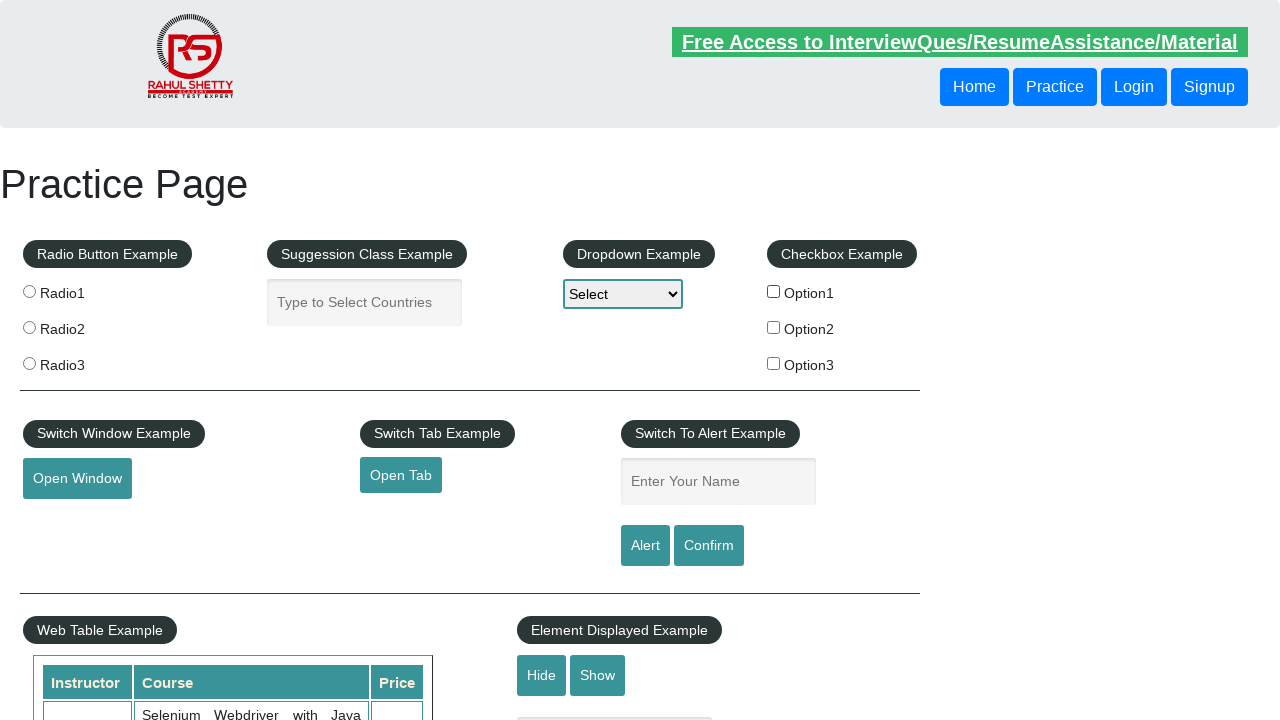

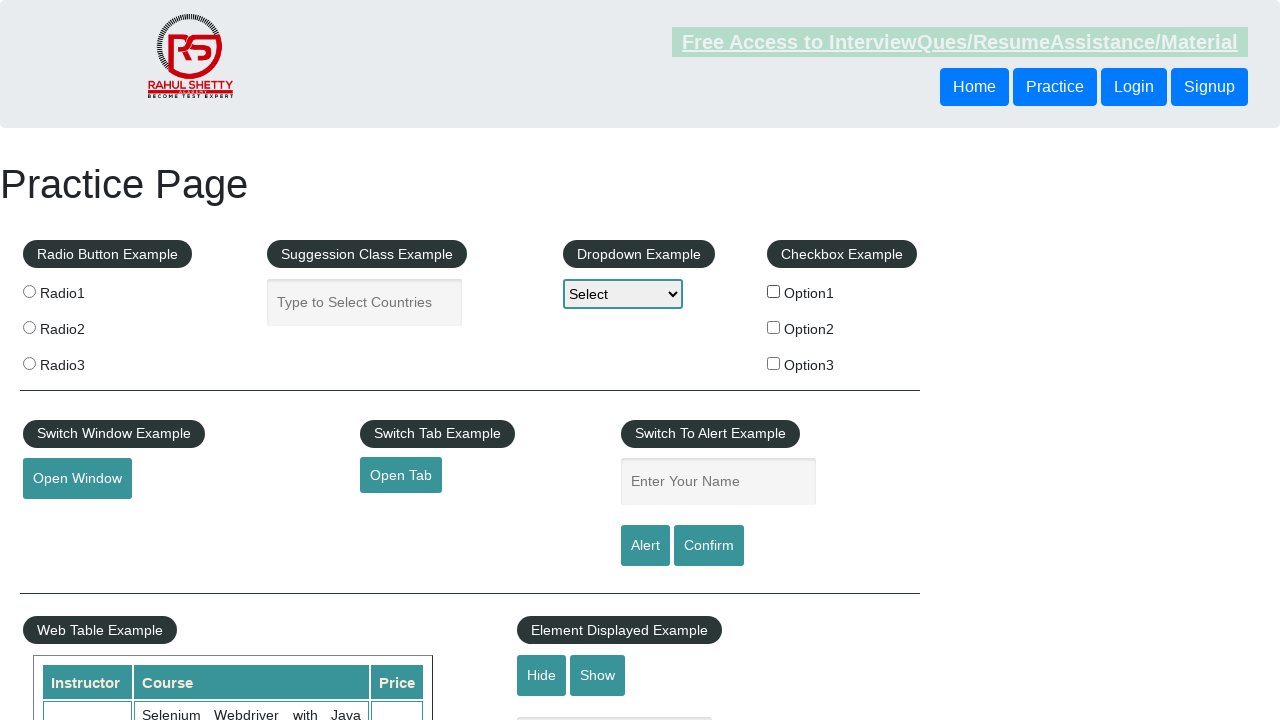